Tests browser navigation by visiting two URLs in sequence, demonstrating the navigate().to() method

Starting URL: https://www.assurancewireless.com/

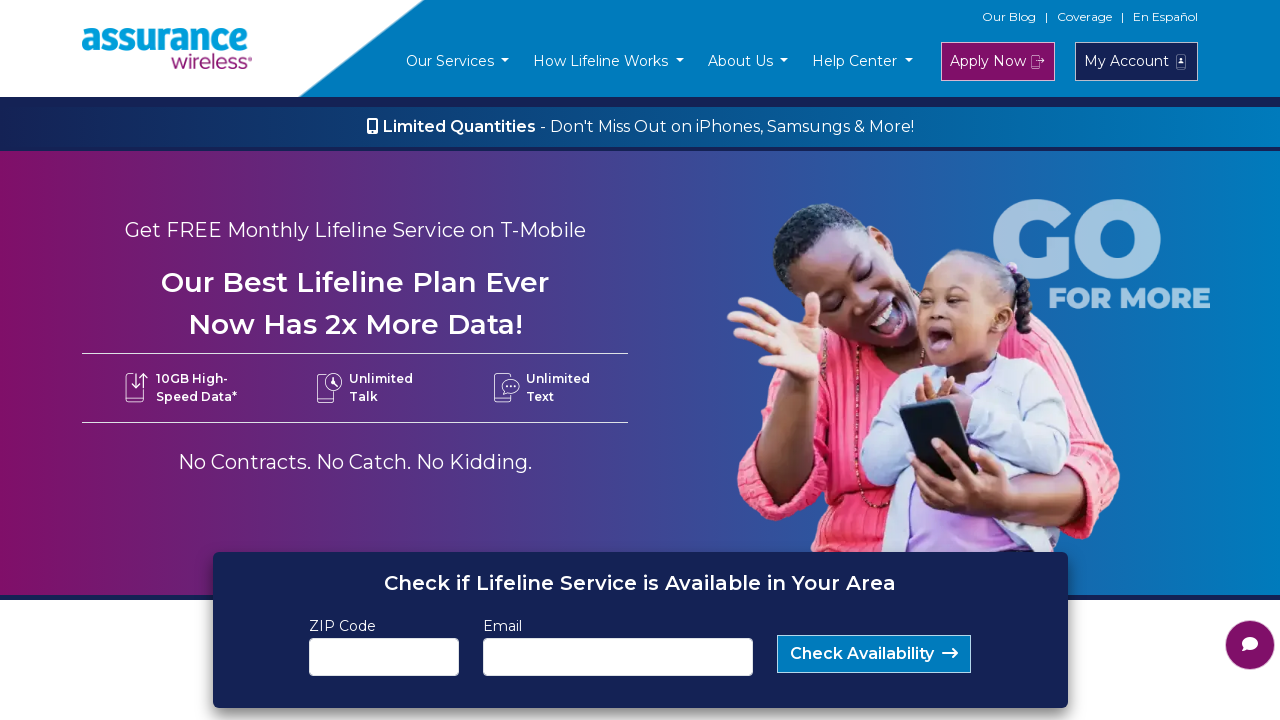

Navigated to starting URL https://www.assurancewireless.com/
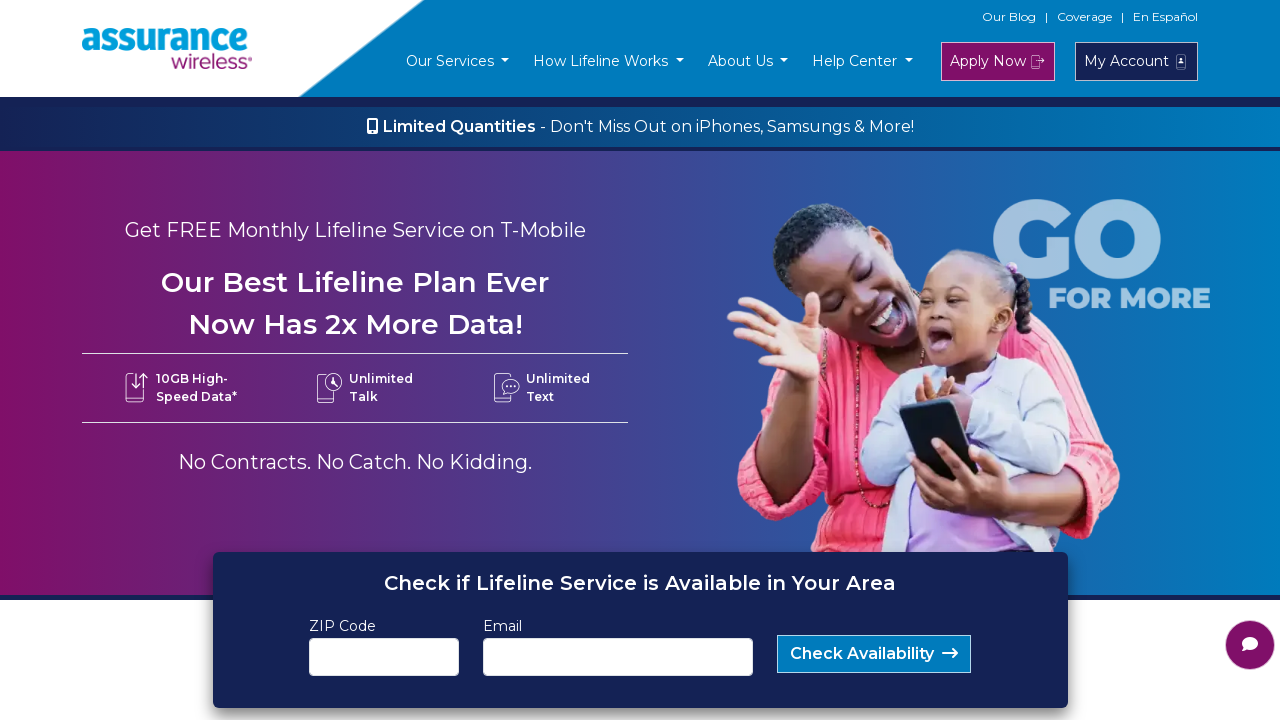

Navigated to second URL https://www.salesforce.com/
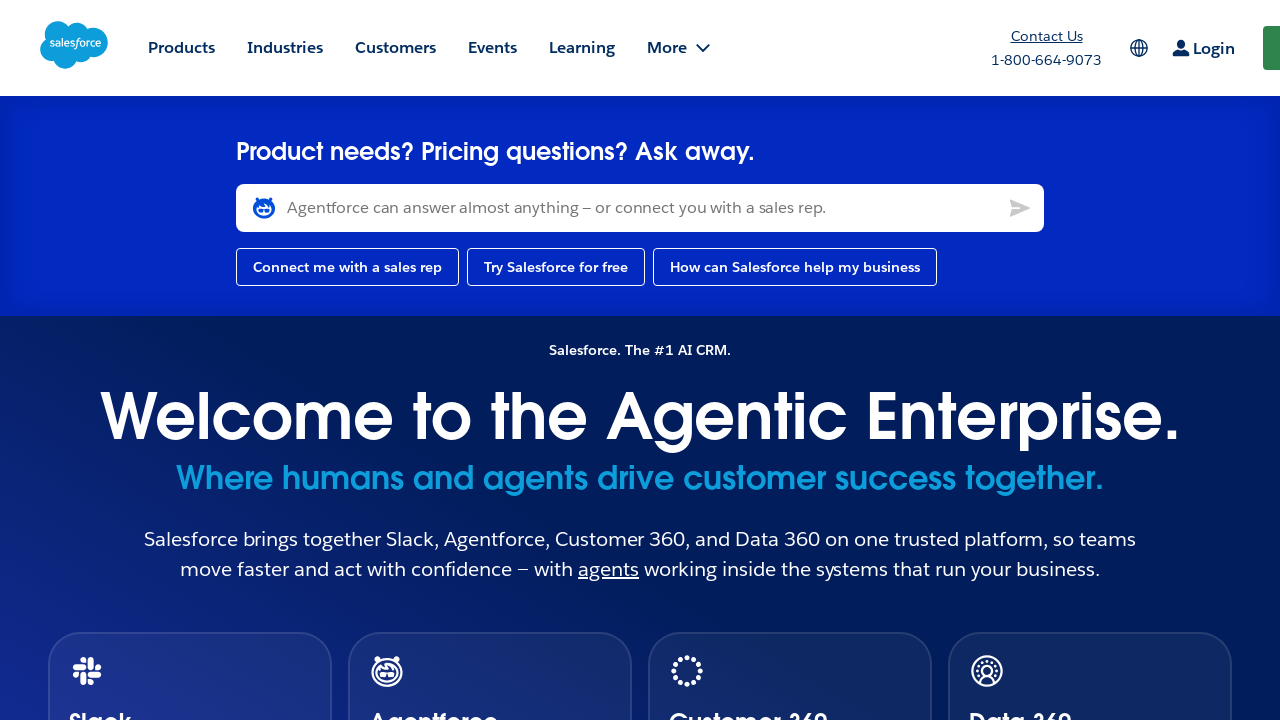

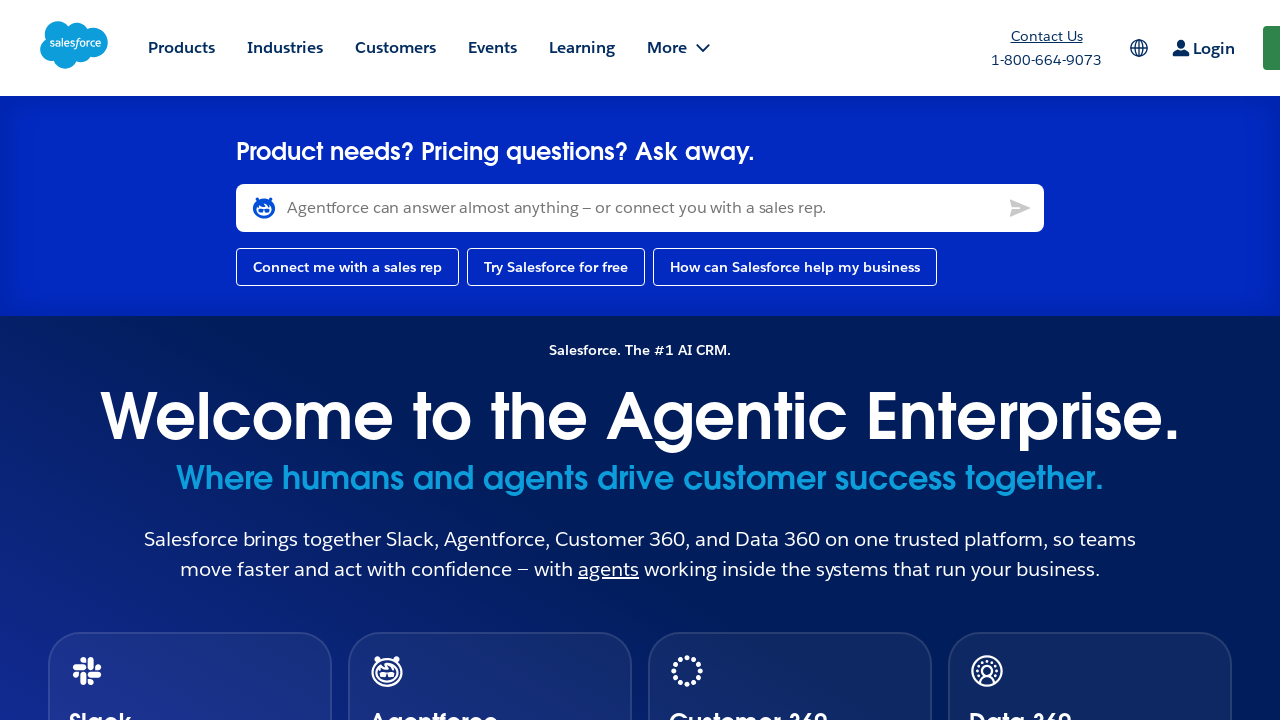